Tests finding an element by tag name on the student registration form page and verifies the h5 heading text is accessible

Starting URL: https://demoqa.com/automation-practice-form

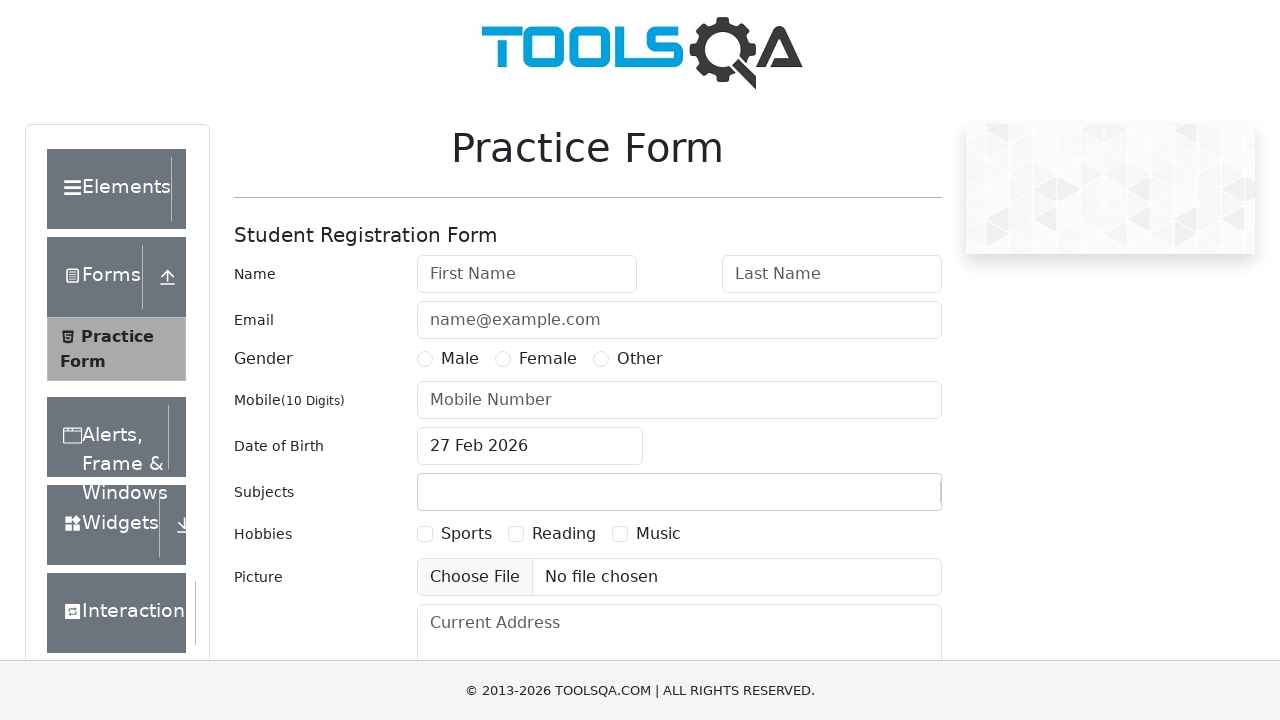

Waited for h5 heading element to be visible on the student registration form page
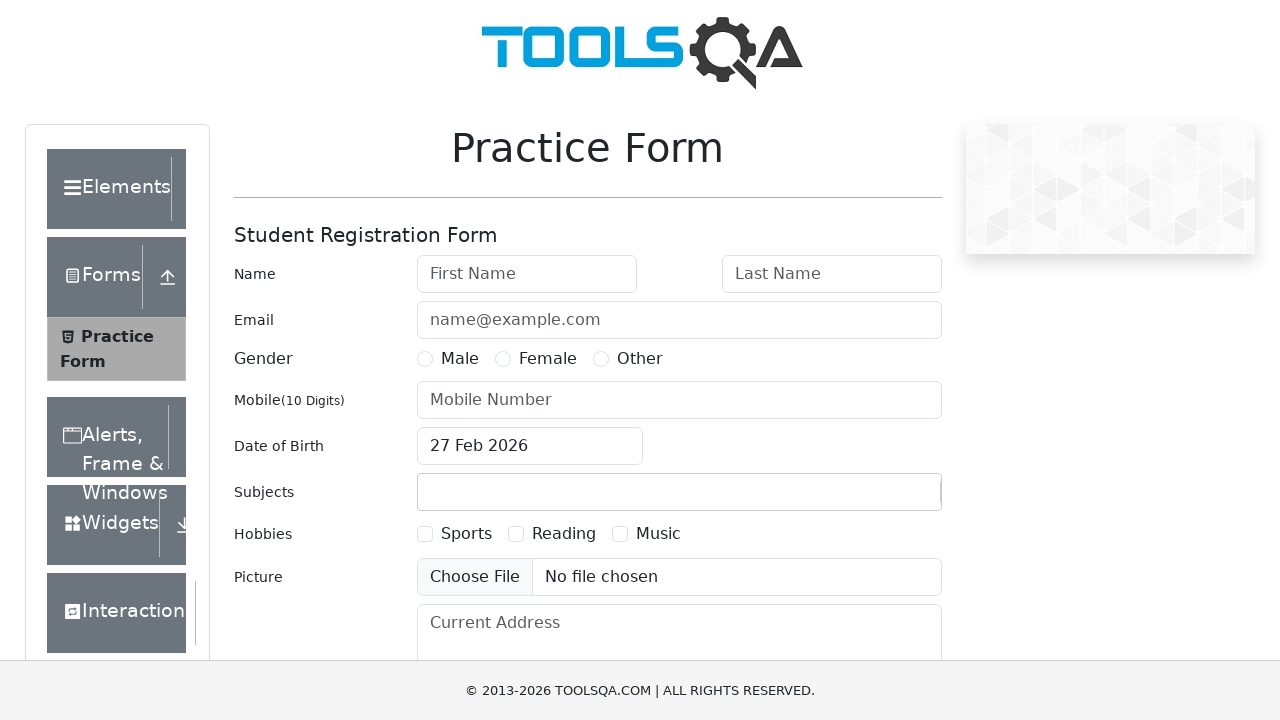

Retrieved h5 heading text content: 'Student Registration Form'
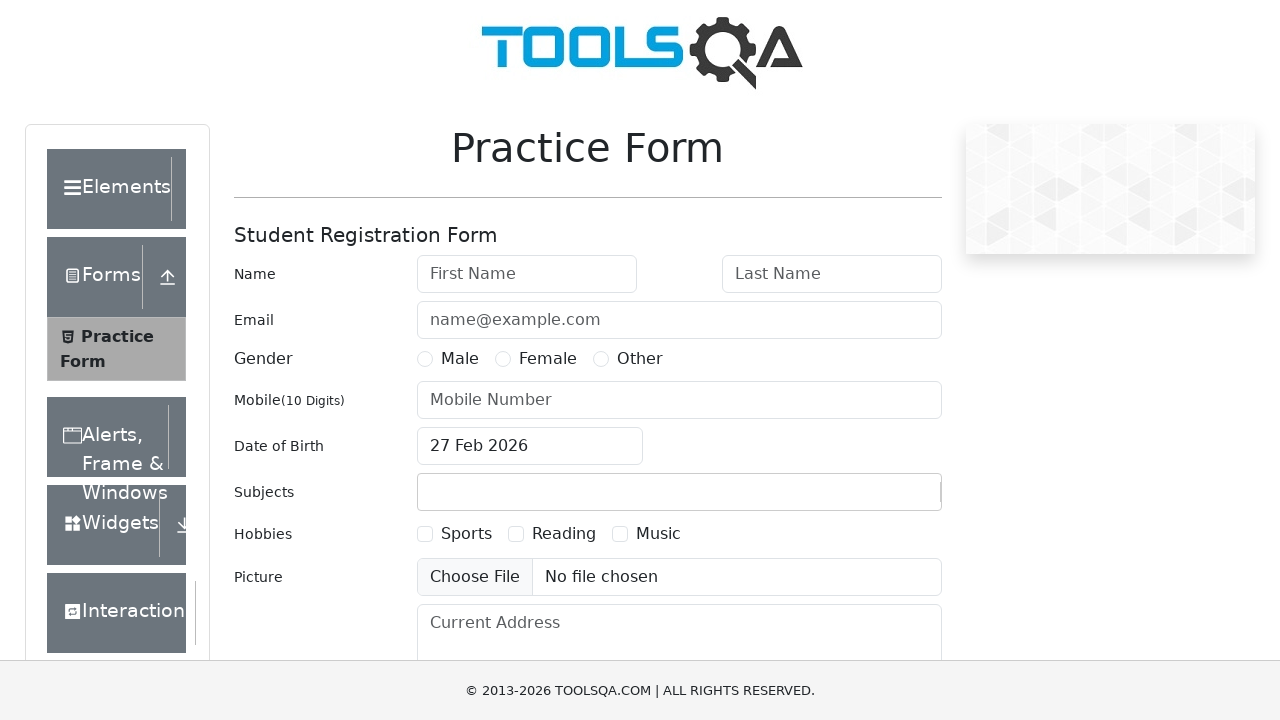

Printed h5 heading text to console
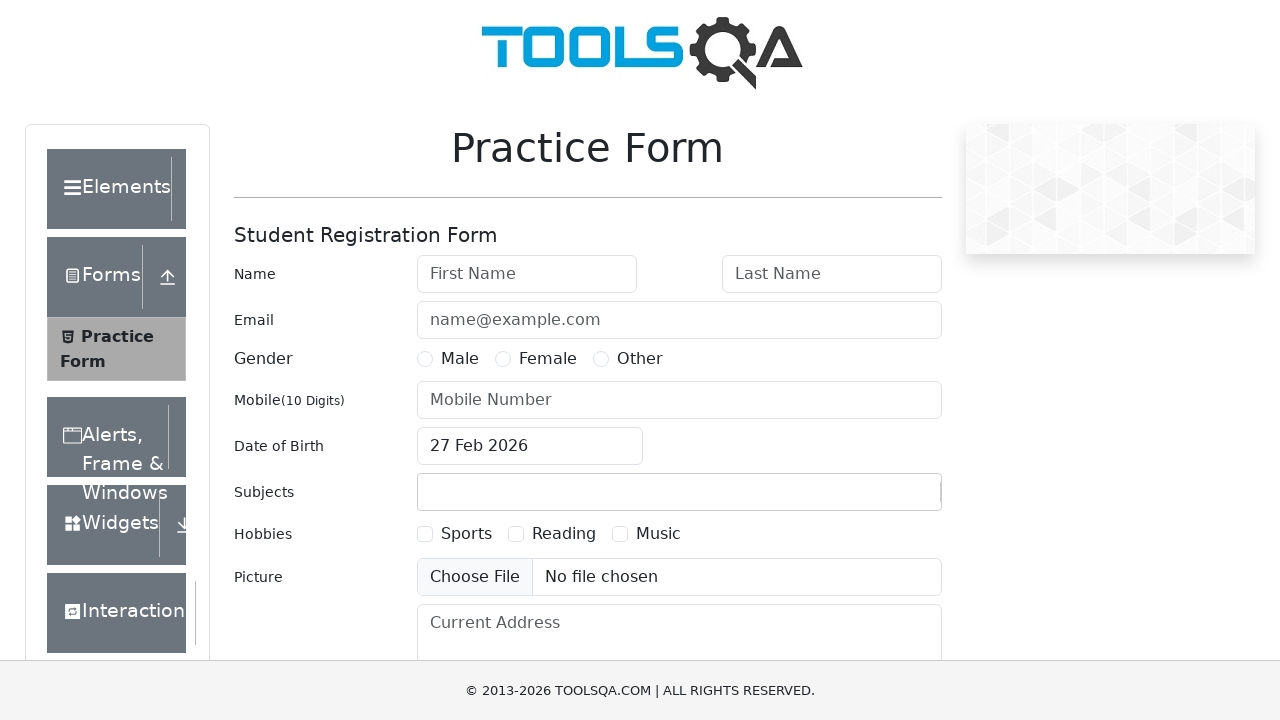

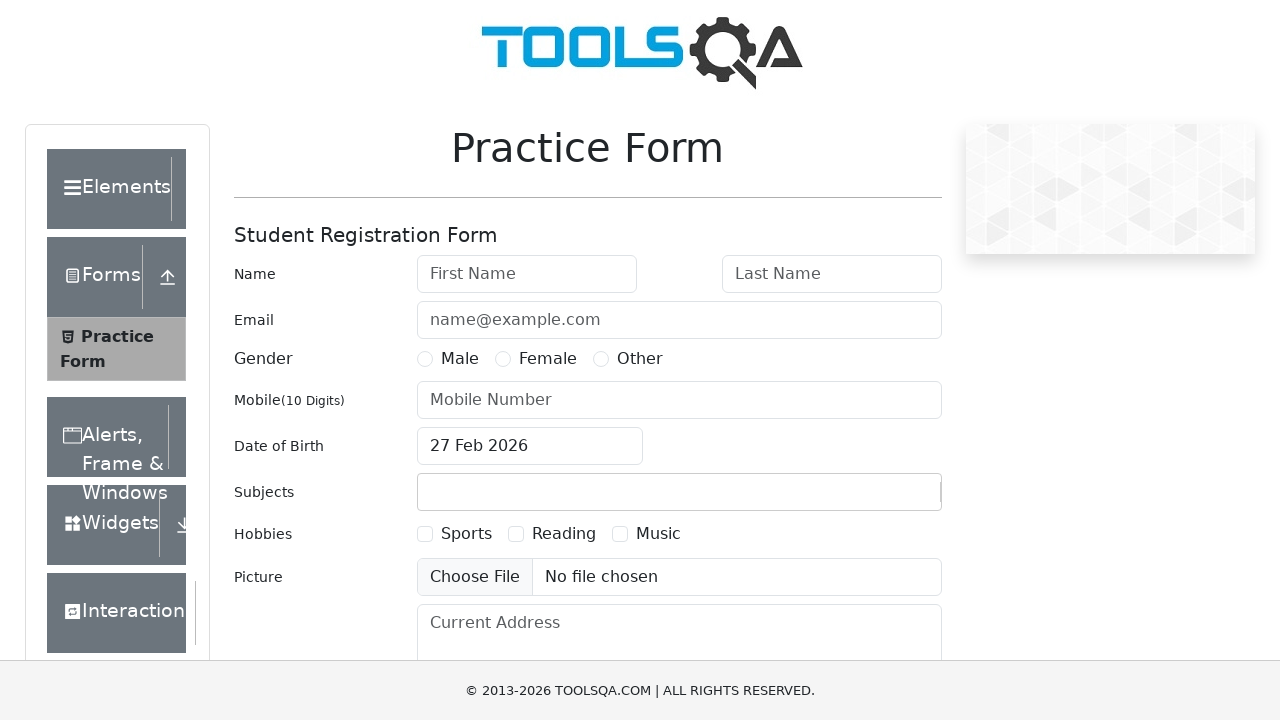